Tests drag and drop functionality by dragging an element and dropping it onto a target droppable area on the jQuery UI demo page

Starting URL: https://jqueryui.com/droppable/

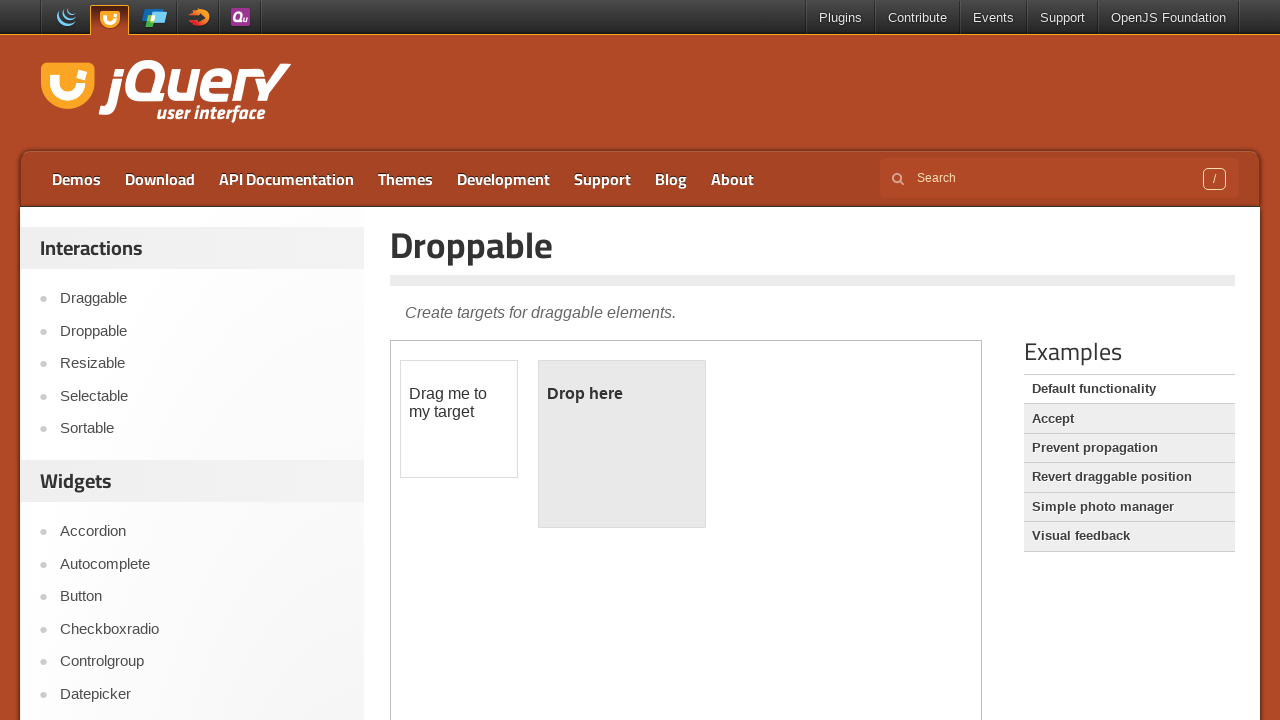

Navigated to jQuery UI droppable demo page
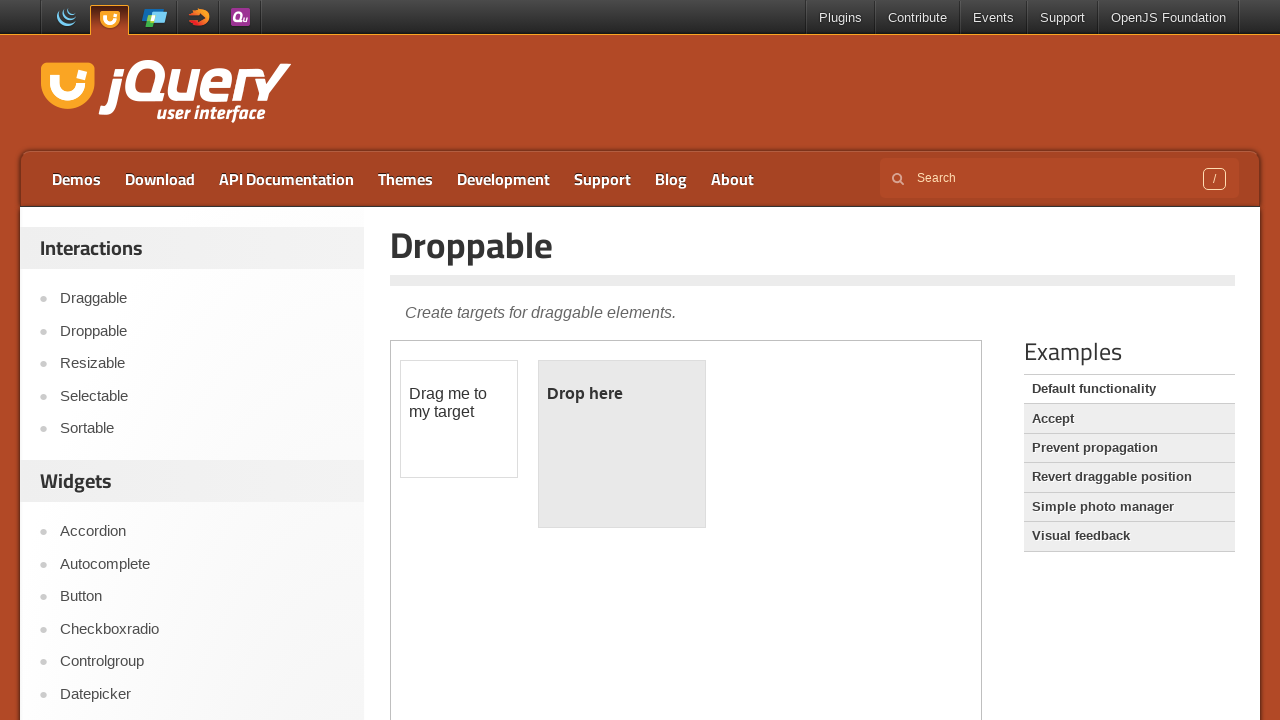

Located the iframe containing the drag and drop demo
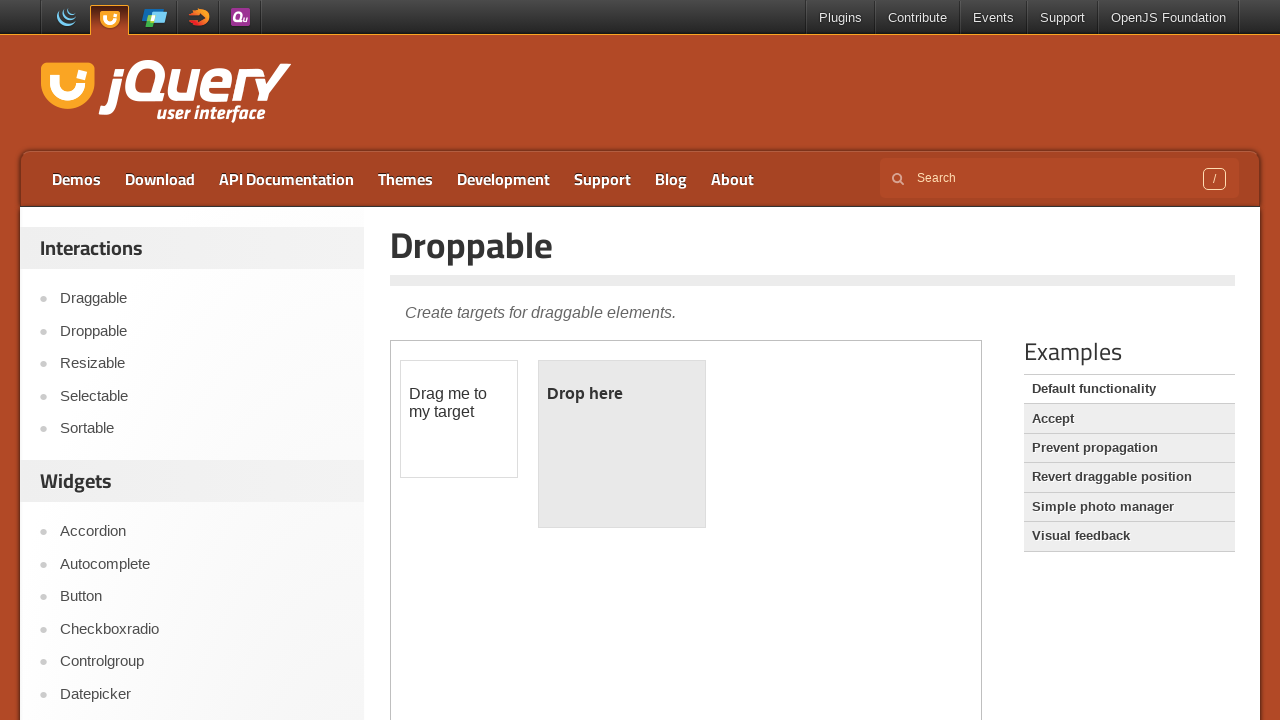

Located the draggable element
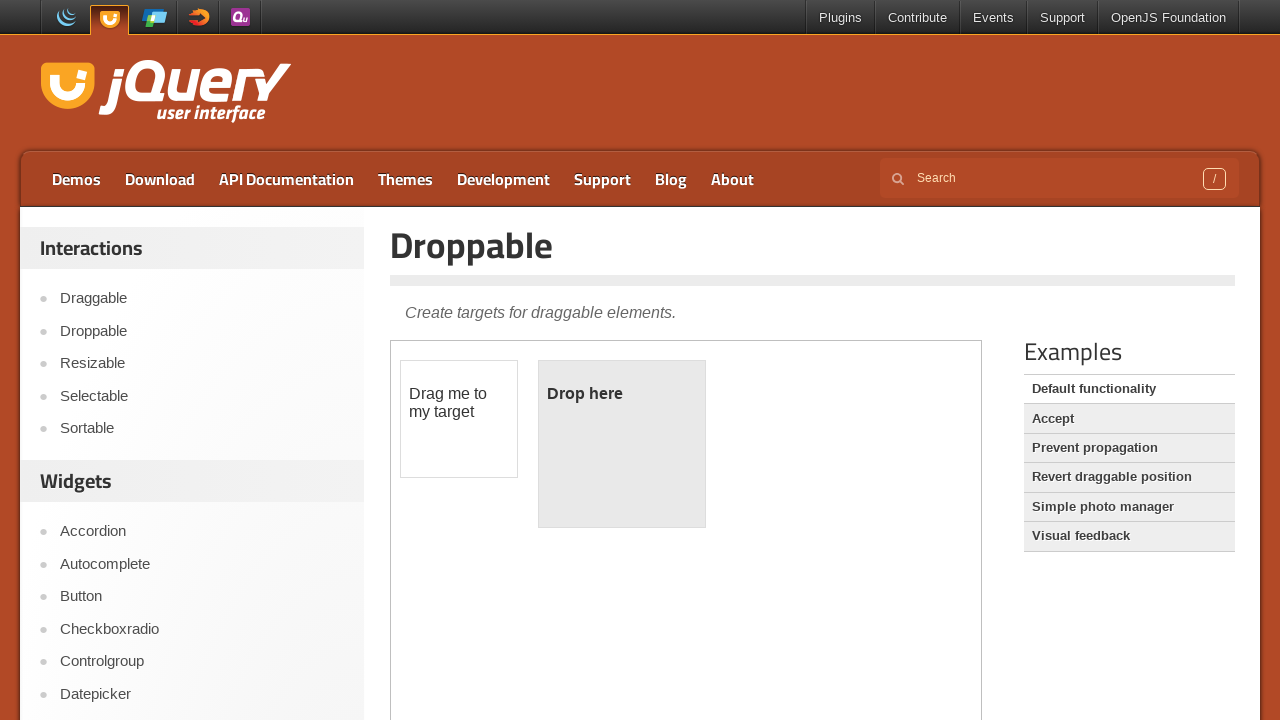

Located the droppable target element
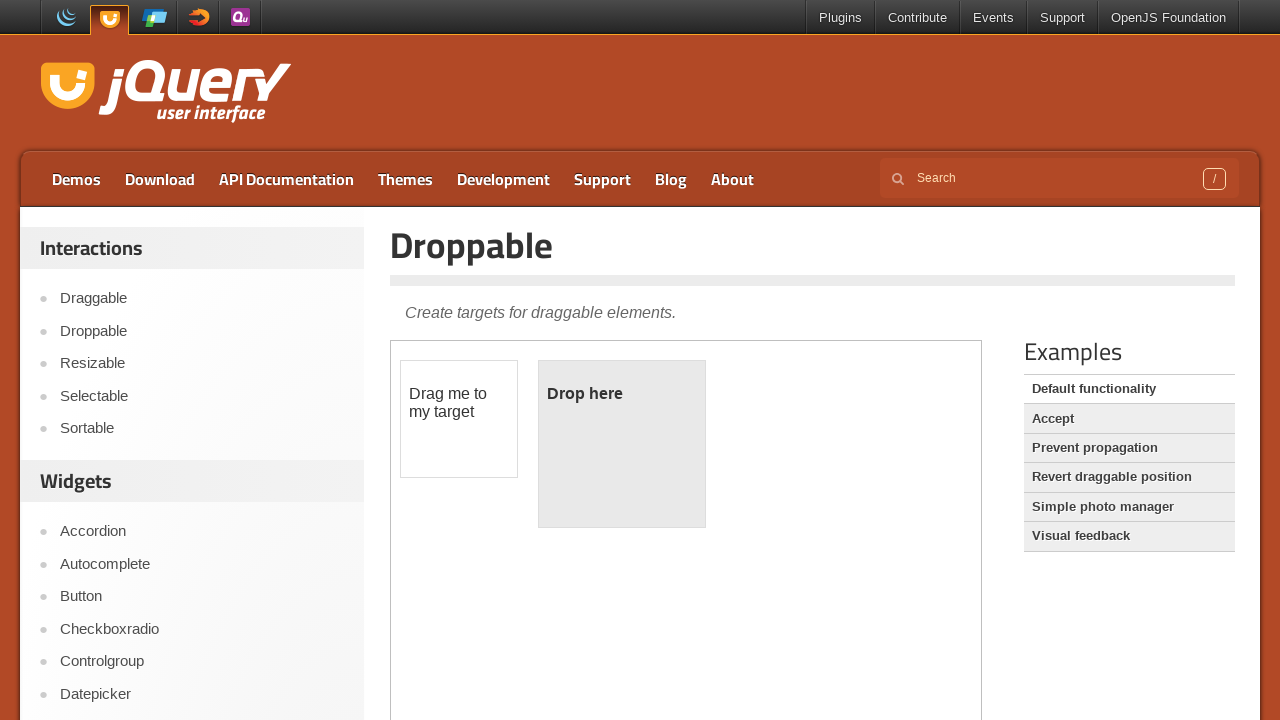

Dragged element and dropped it onto the droppable target area at (622, 444)
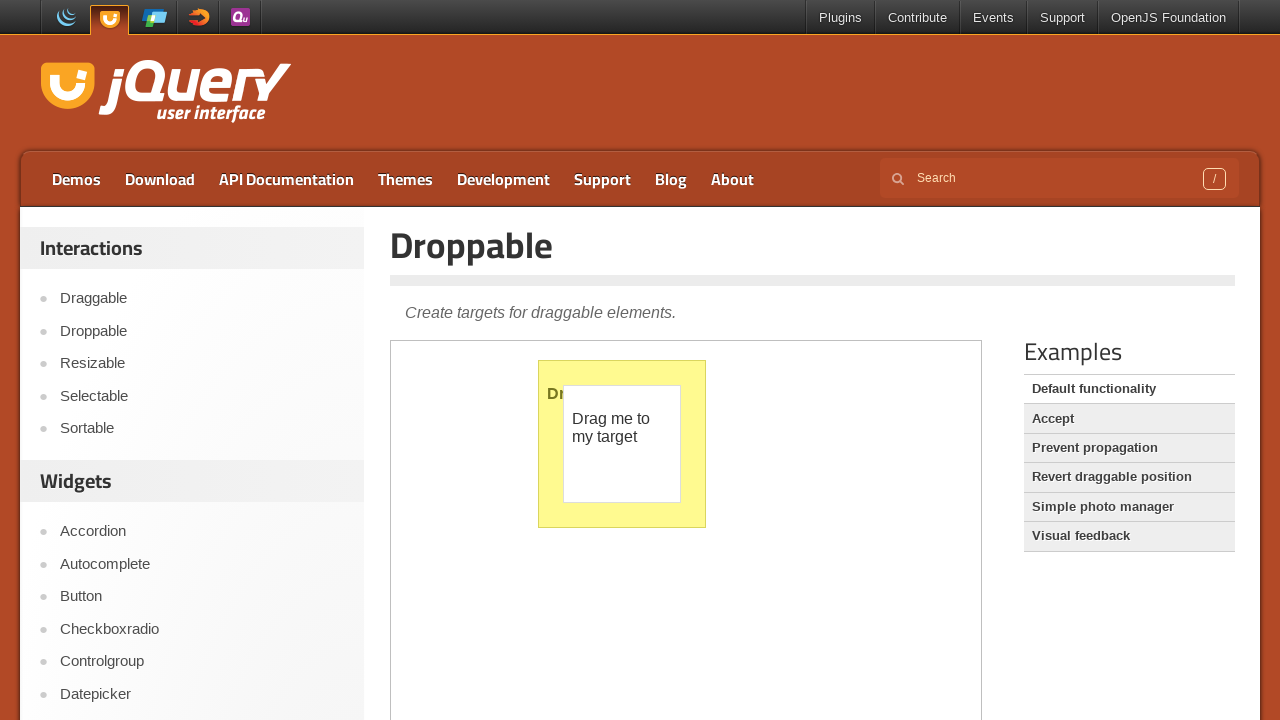

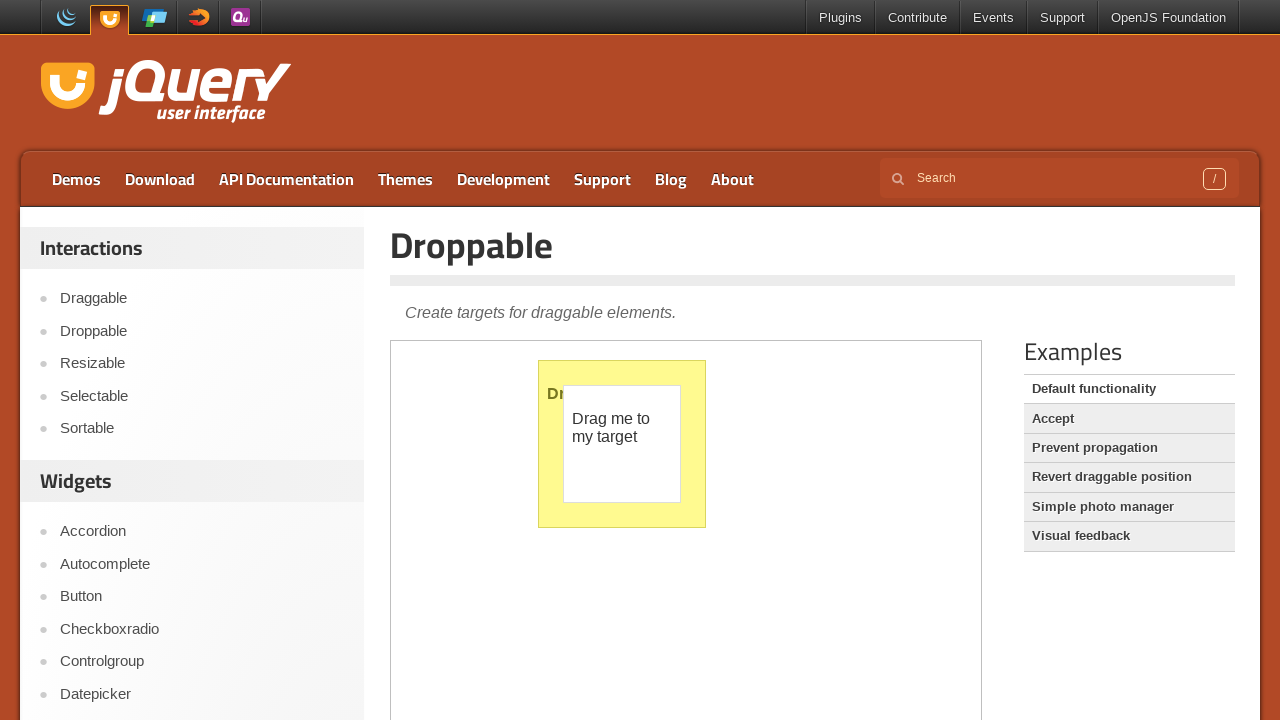